Selects the last 3 checkboxes, then unselects them by clicking again

Starting URL: https://testautomationpractice.blogspot.com/

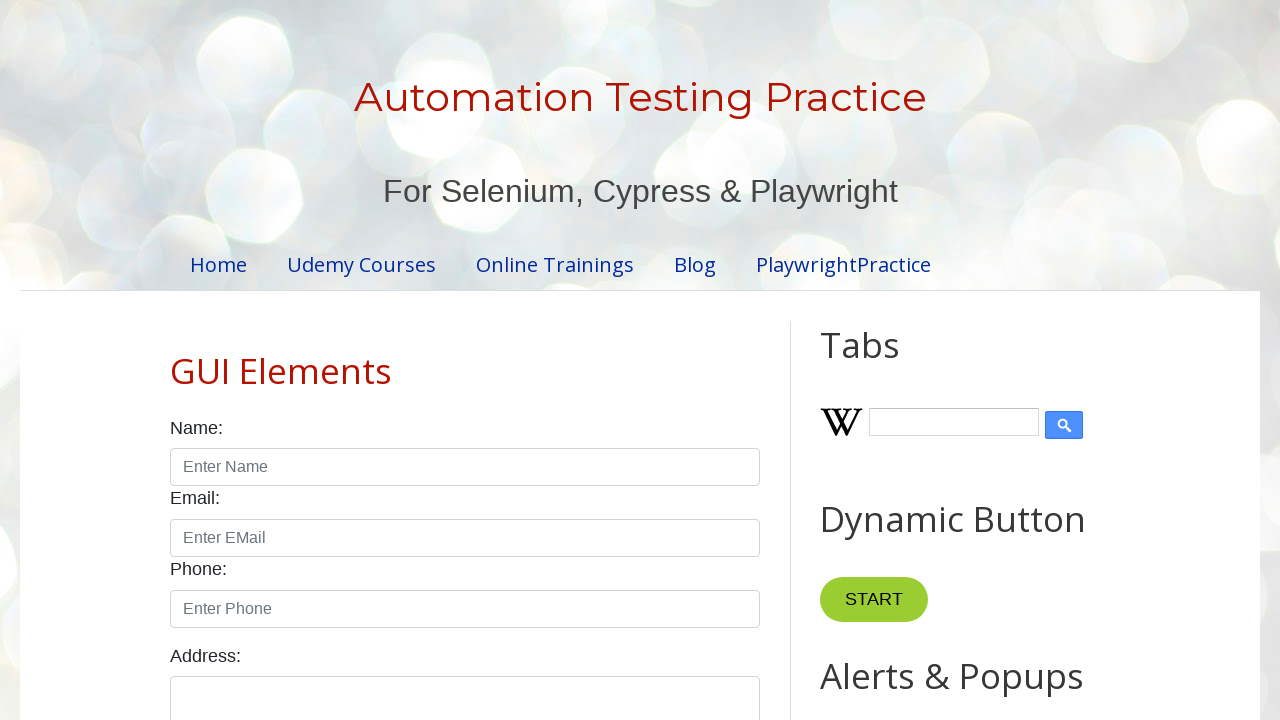

Navigated to test automation practice website
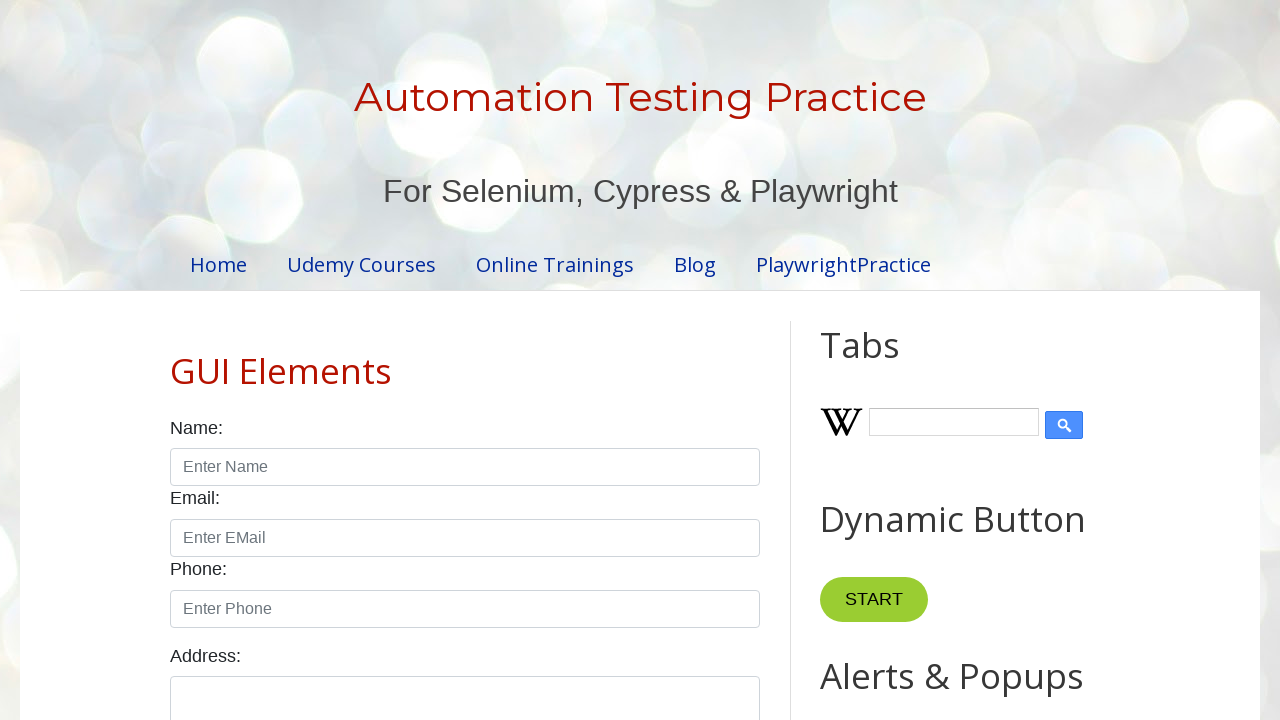

Located all day checkboxes
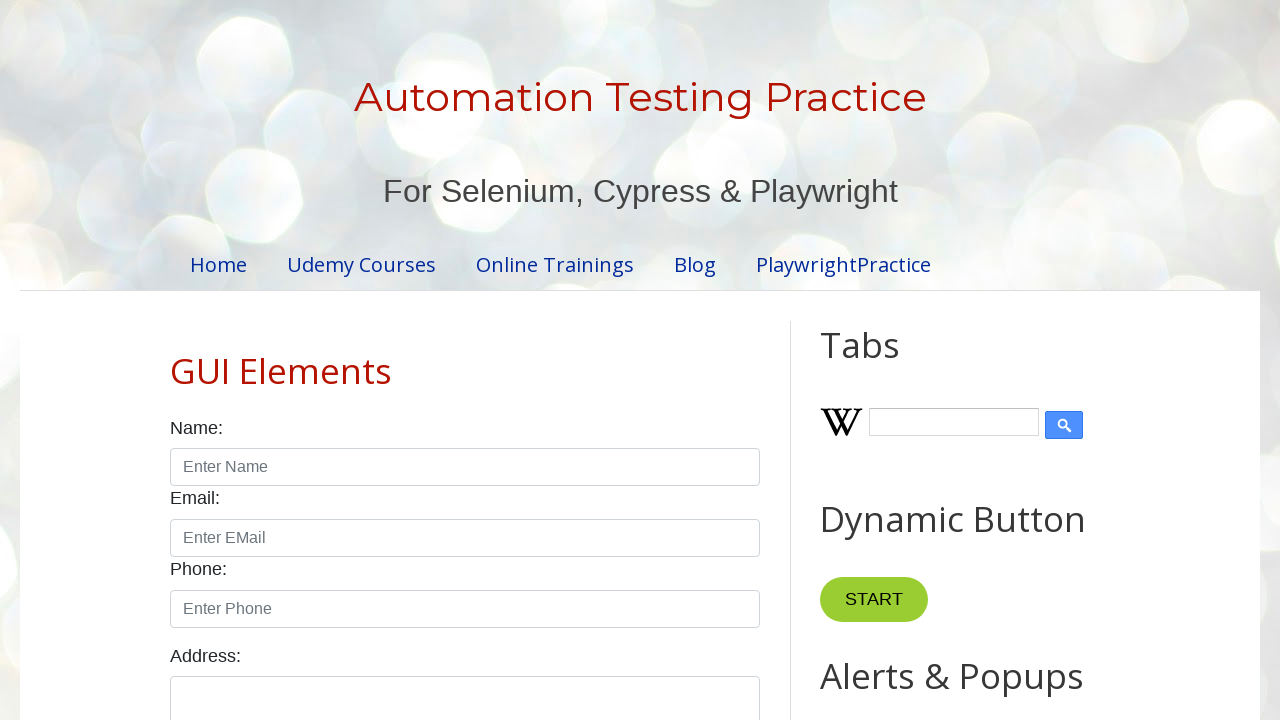

Selected checkbox at index 4 at (604, 360) on xpath=//label[text()='Days:']/following-sibling::div//input[@type='checkbox'] >>
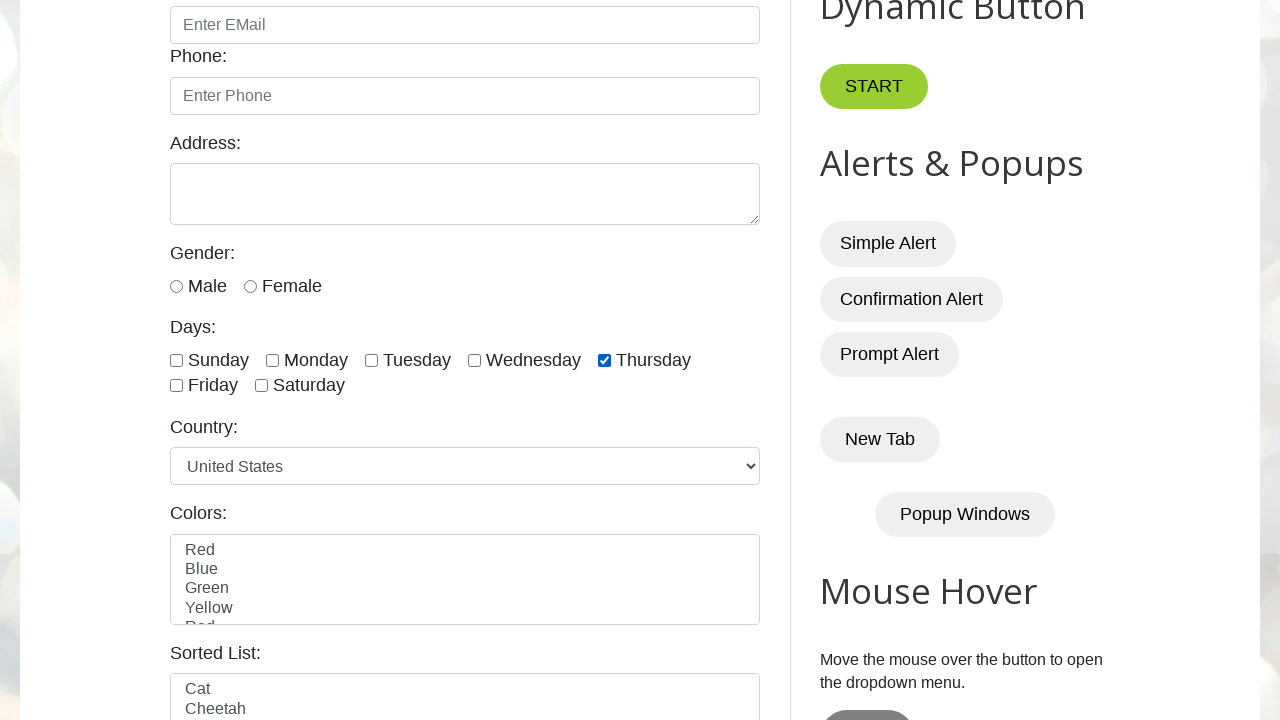

Waited 1 second before unselecting checkbox at index 4
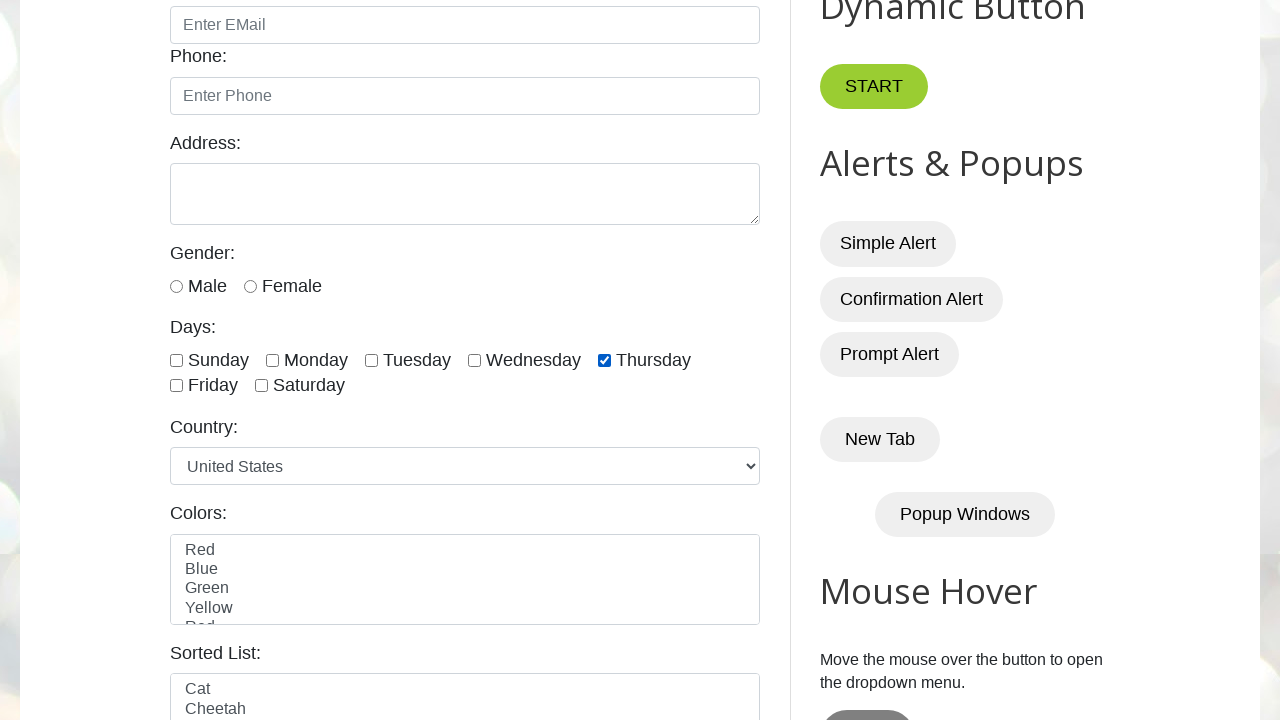

Unselected checkbox at index 4 at (604, 360) on xpath=//label[text()='Days:']/following-sibling::div//input[@type='checkbox'] >>
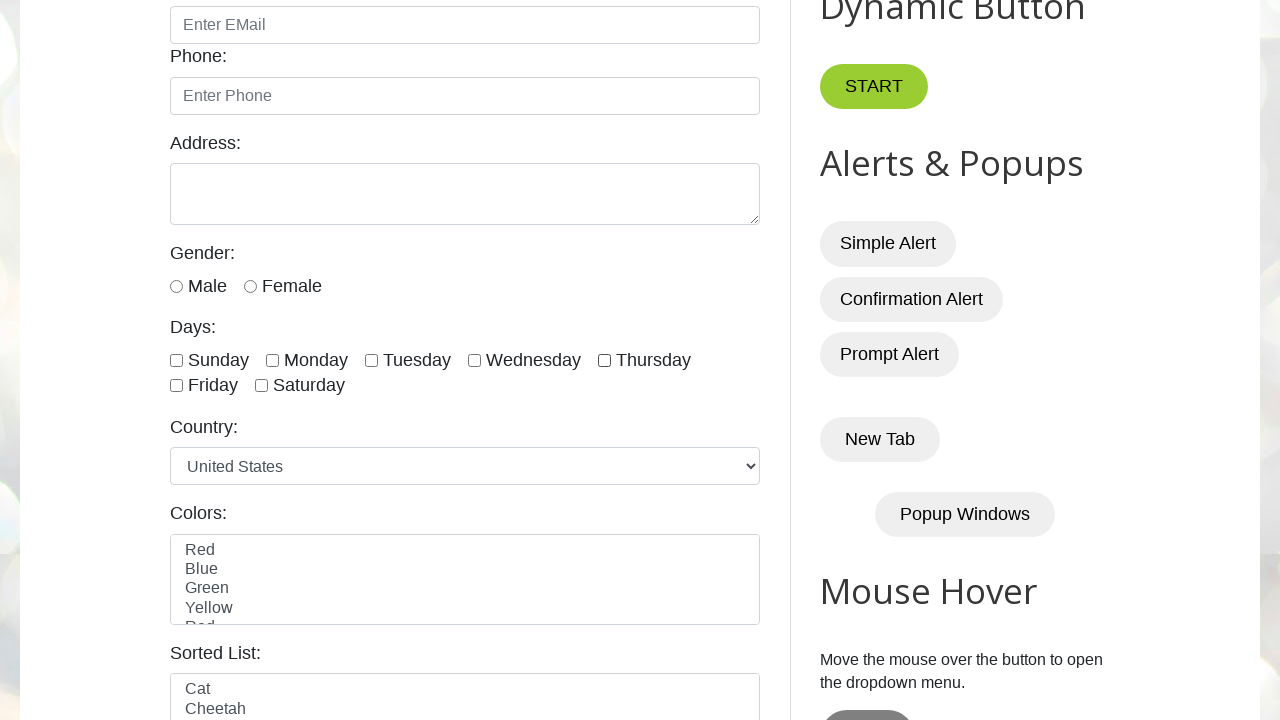

Selected checkbox at index 5 at (176, 386) on xpath=//label[text()='Days:']/following-sibling::div//input[@type='checkbox'] >>
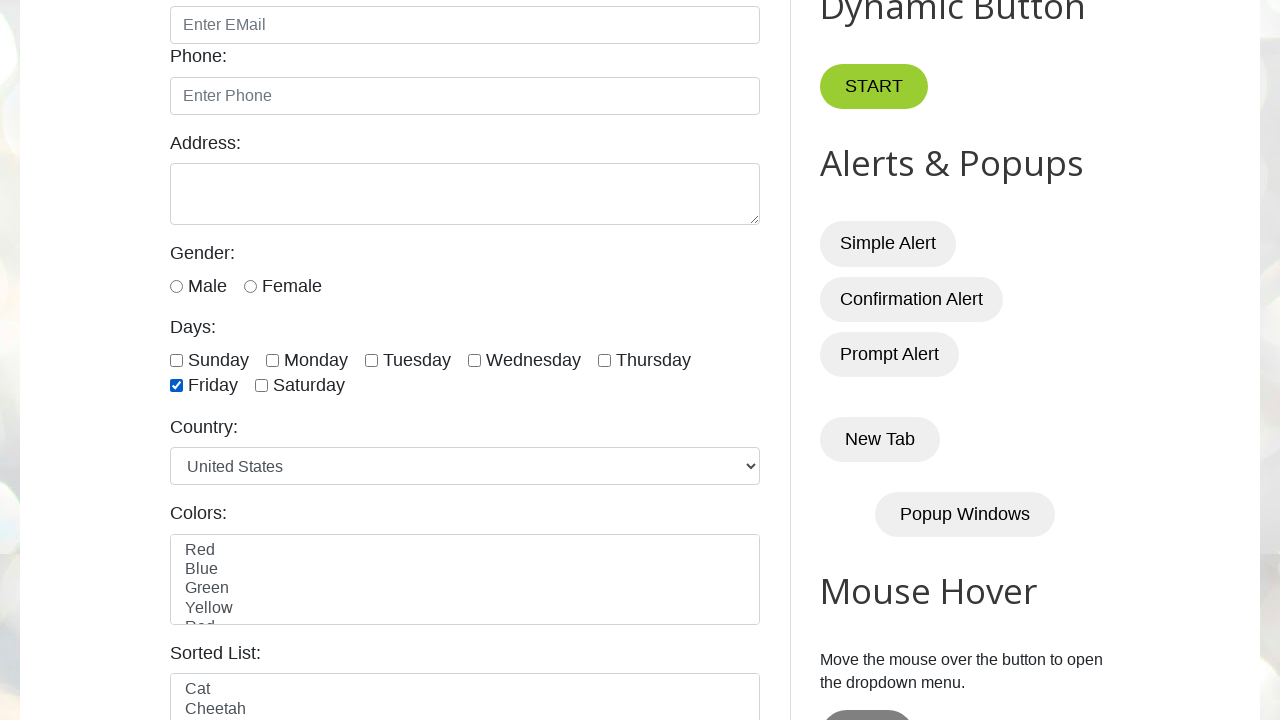

Waited 1 second before unselecting checkbox at index 5
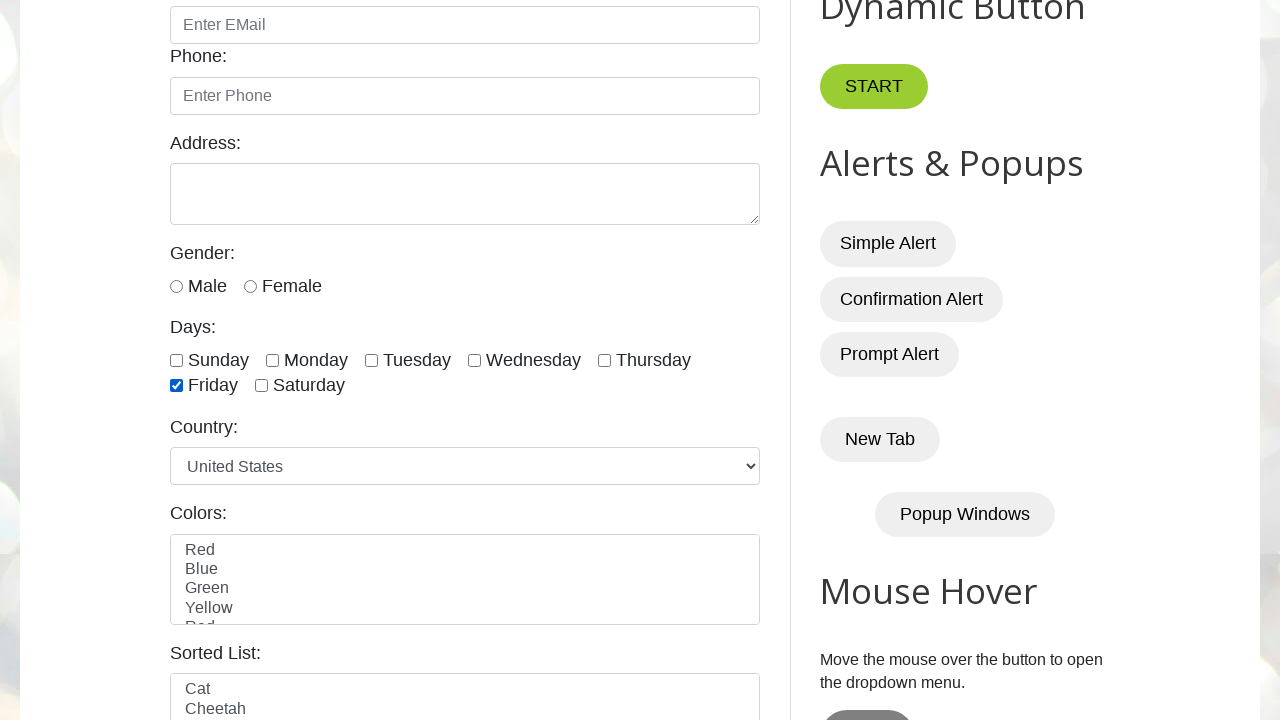

Unselected checkbox at index 5 at (176, 386) on xpath=//label[text()='Days:']/following-sibling::div//input[@type='checkbox'] >>
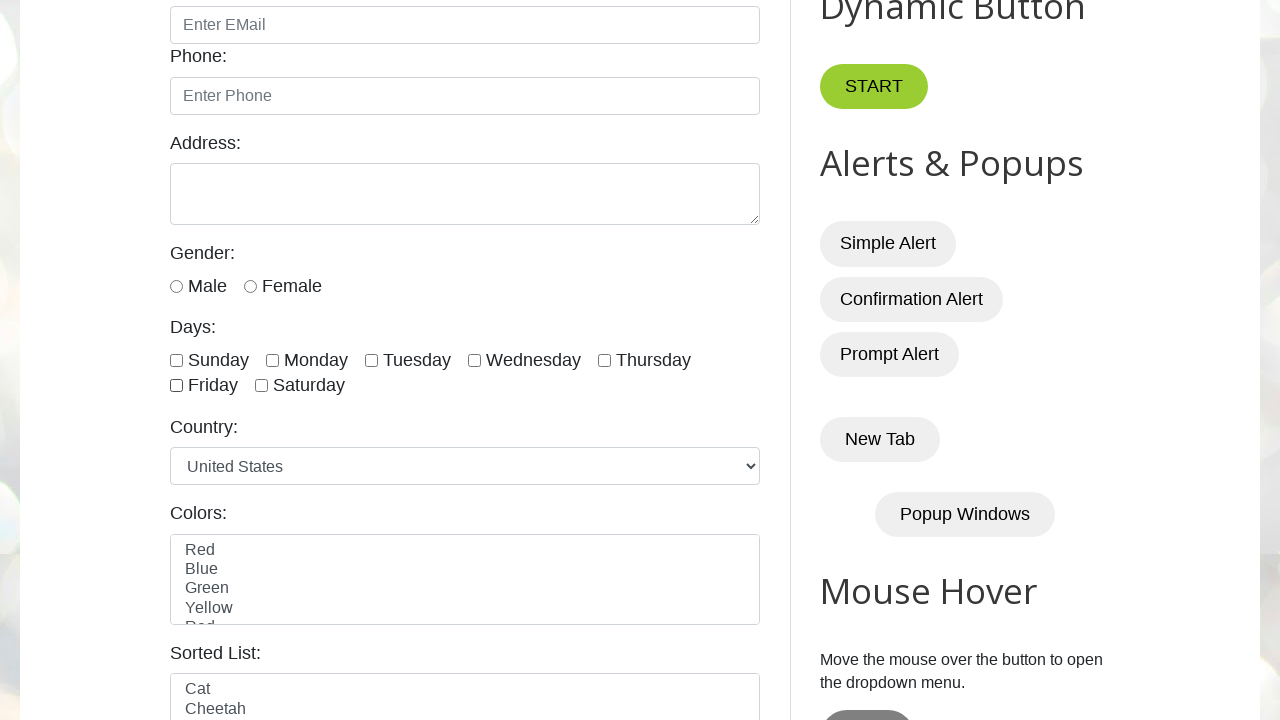

Selected checkbox at index 6 at (262, 386) on xpath=//label[text()='Days:']/following-sibling::div//input[@type='checkbox'] >>
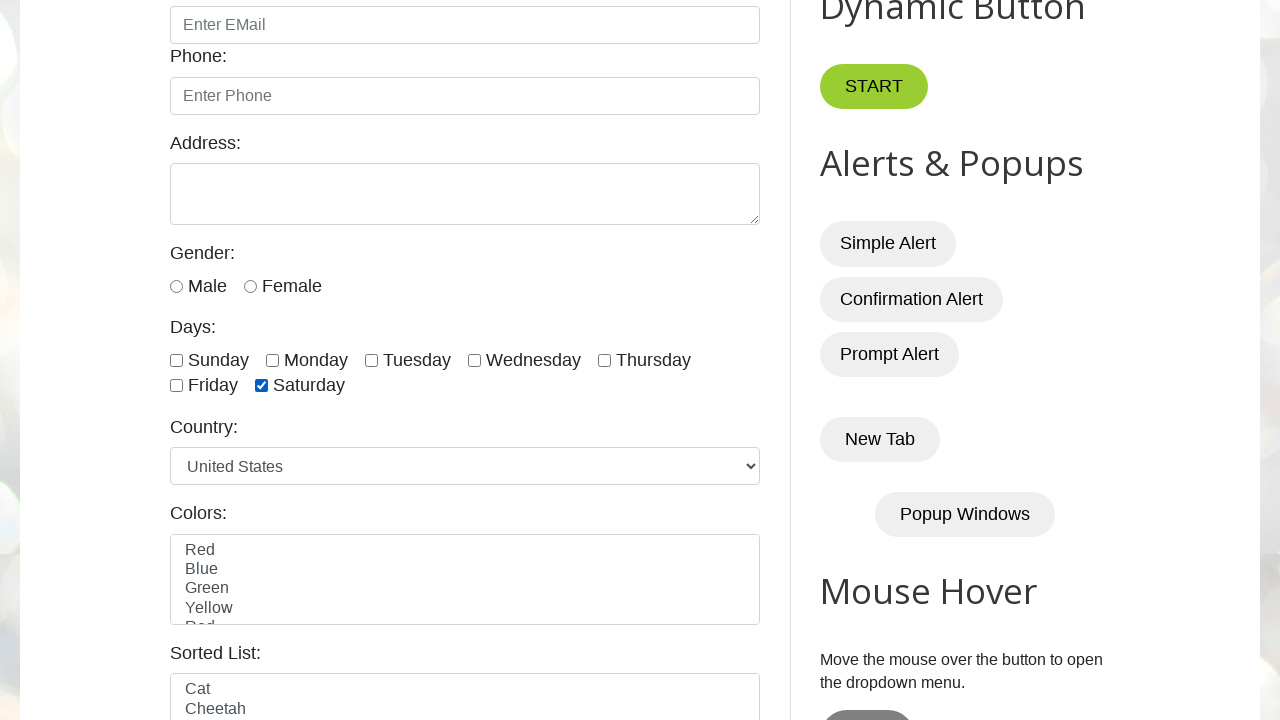

Waited 1 second before unselecting checkbox at index 6
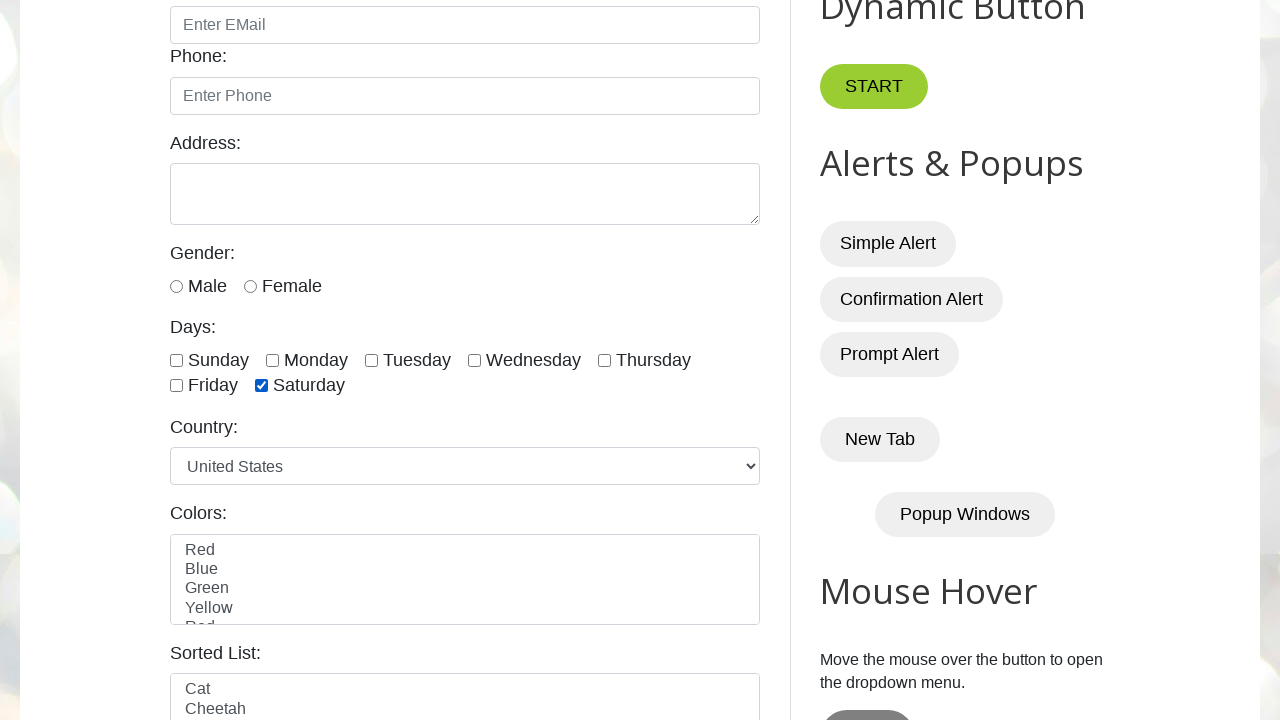

Unselected checkbox at index 6 at (262, 386) on xpath=//label[text()='Days:']/following-sibling::div//input[@type='checkbox'] >>
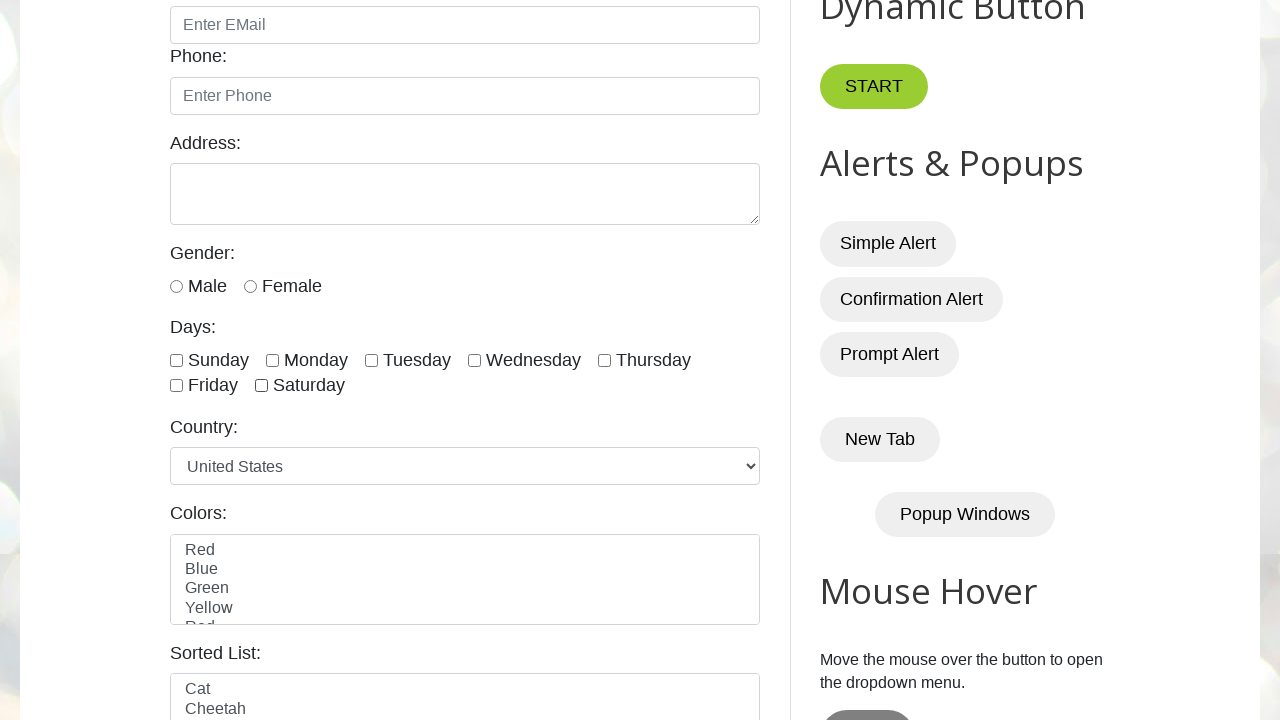

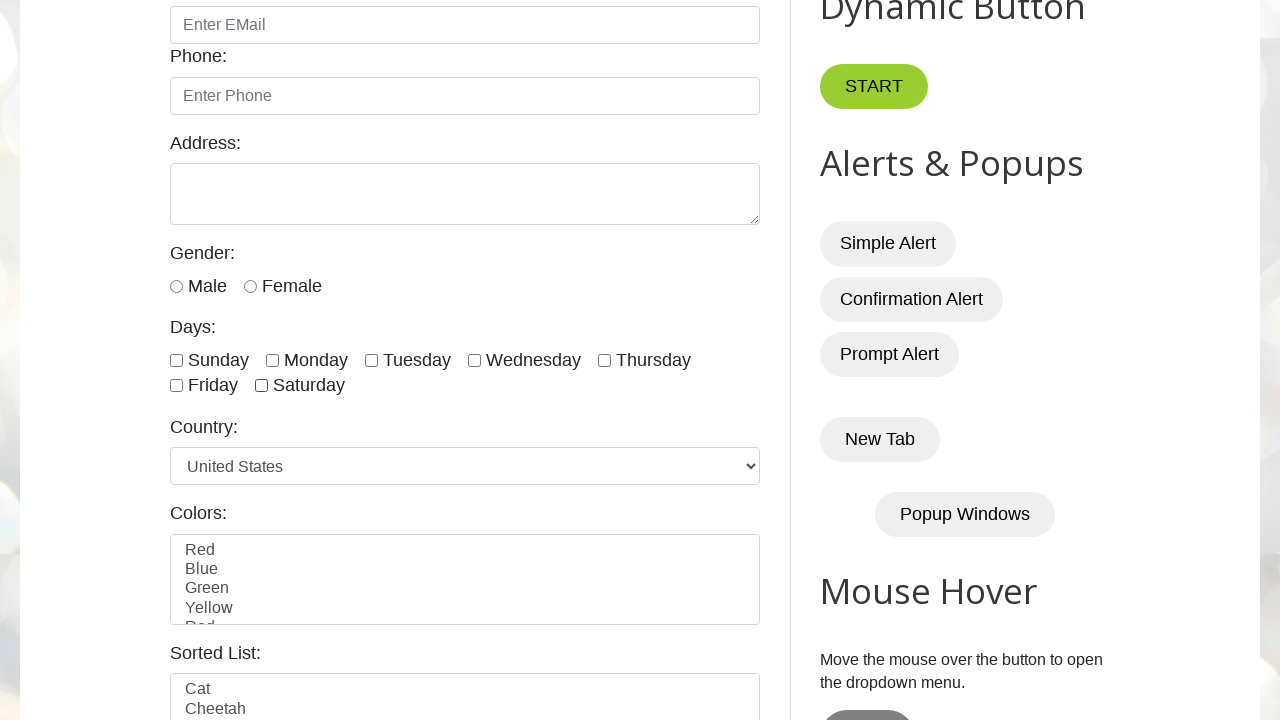